Tests currency conversion functionality on XE.com by selecting MYR as source currency, JPY as target currency, entering an amount, and clicking convert

Starting URL: https://www.xe.com/

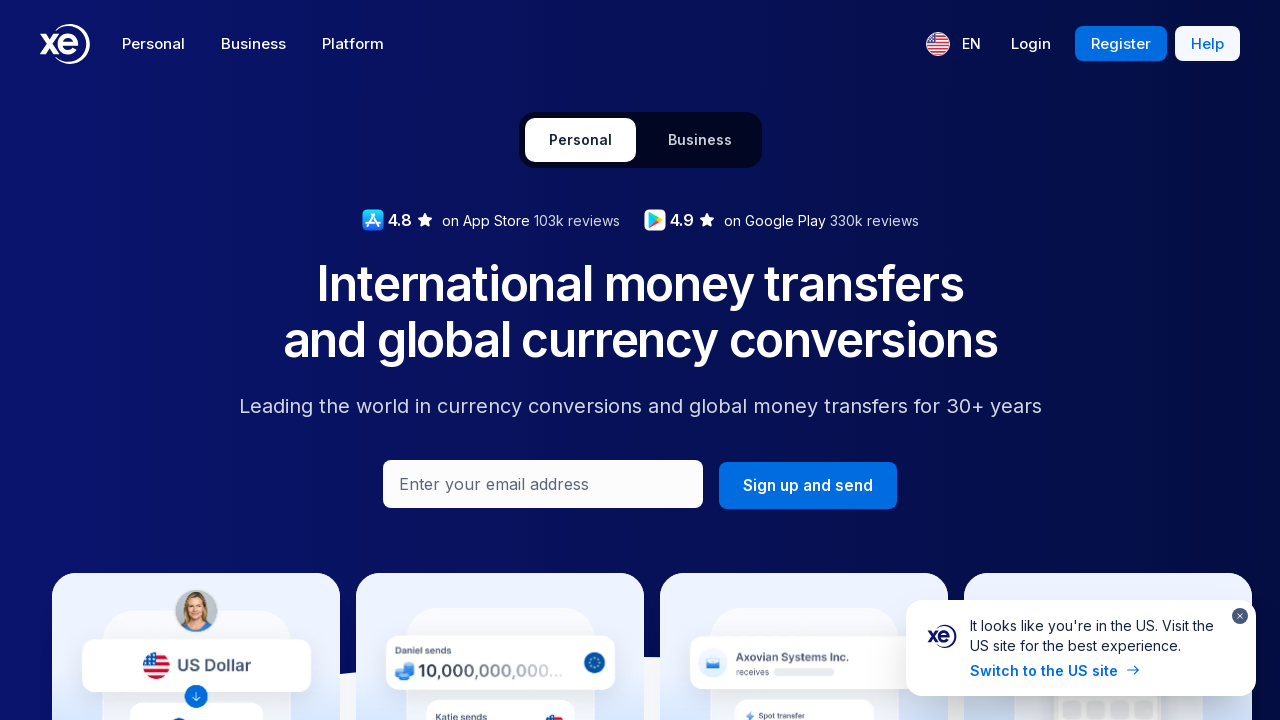

Filled source currency field with 'MYR' on input.combobox-input >> nth=0
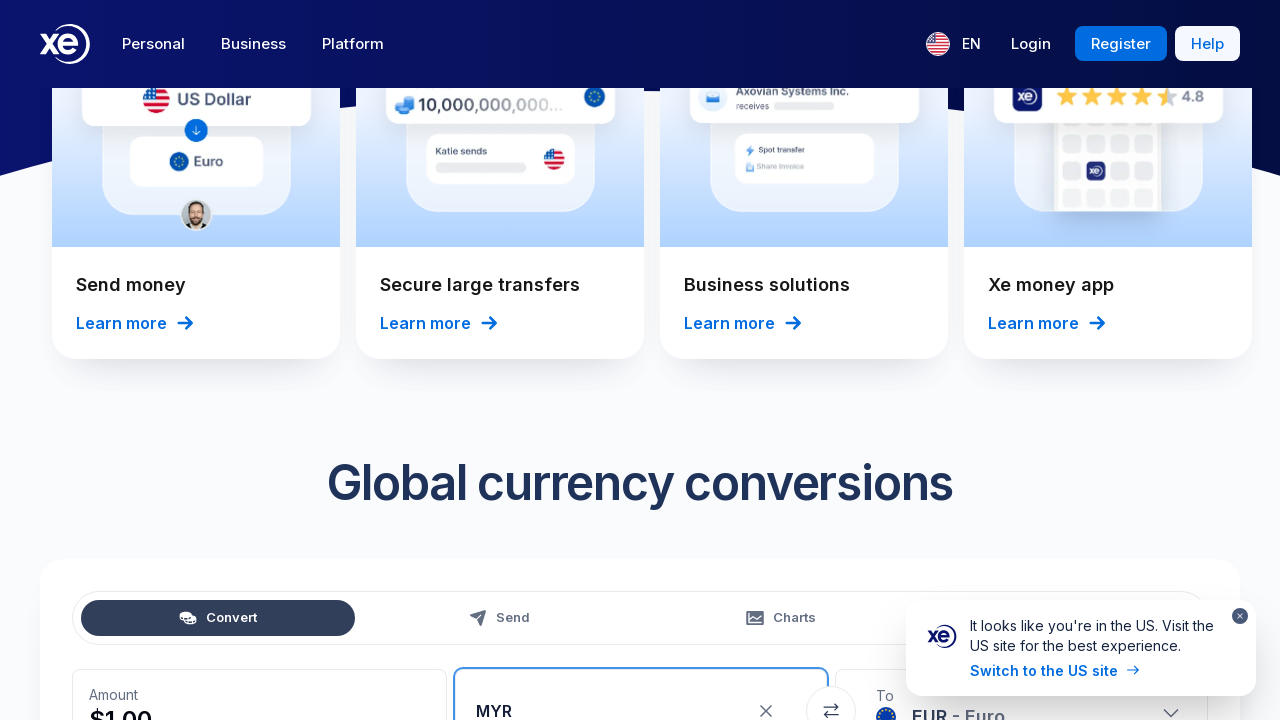

Selected MYR from dropdown at (579, 360) on div:text('MYR')
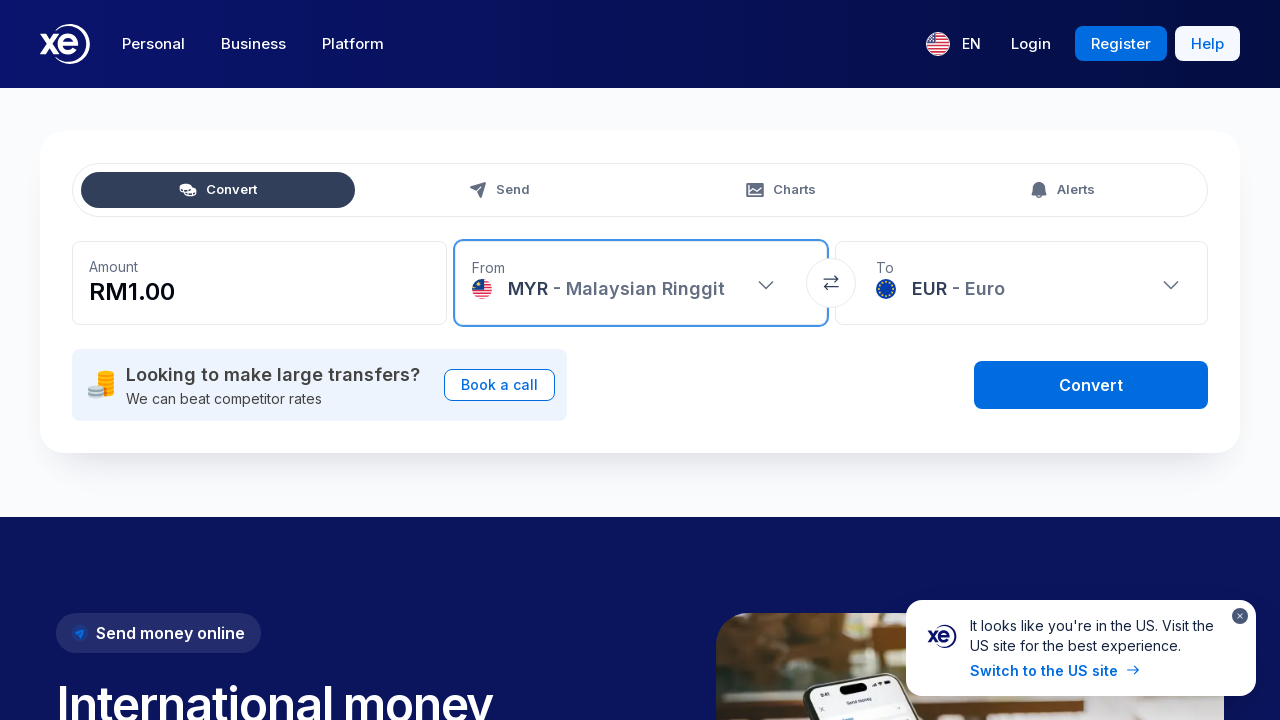

Filled target currency field with 'JPY' on input.combobox-input >> nth=1
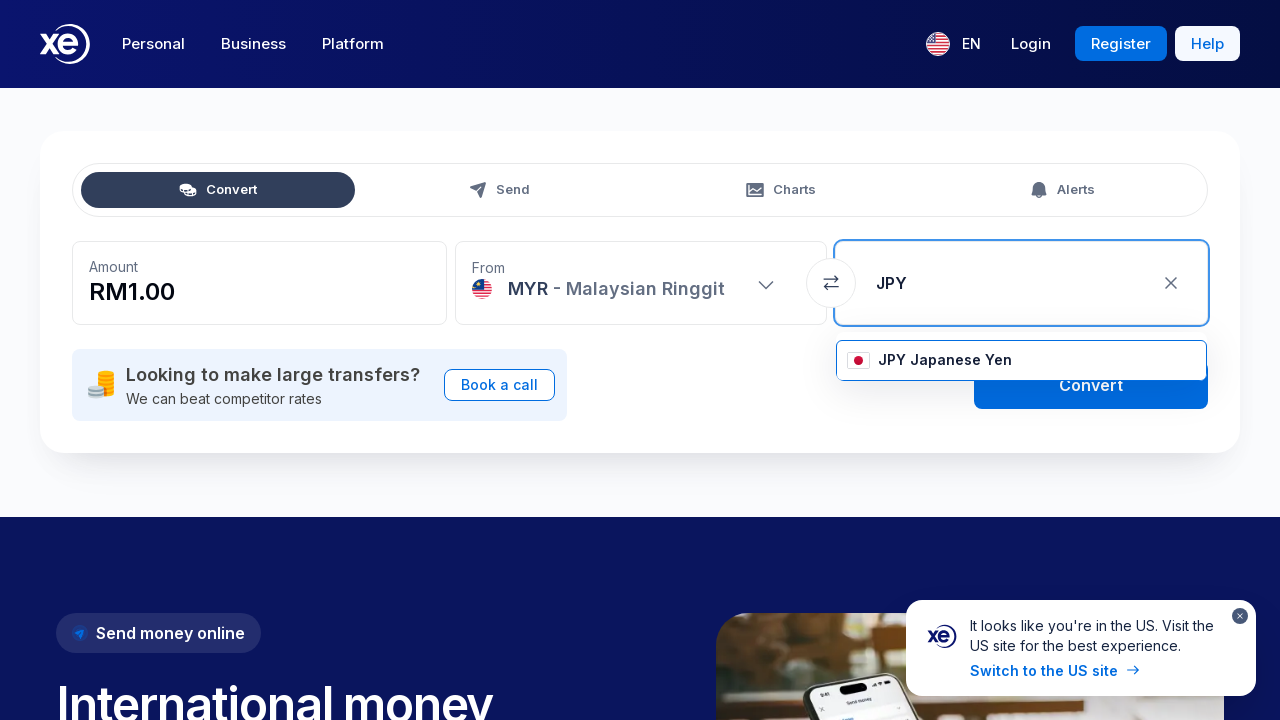

Selected JPY from dropdown at (945, 360) on div:text('JPY')
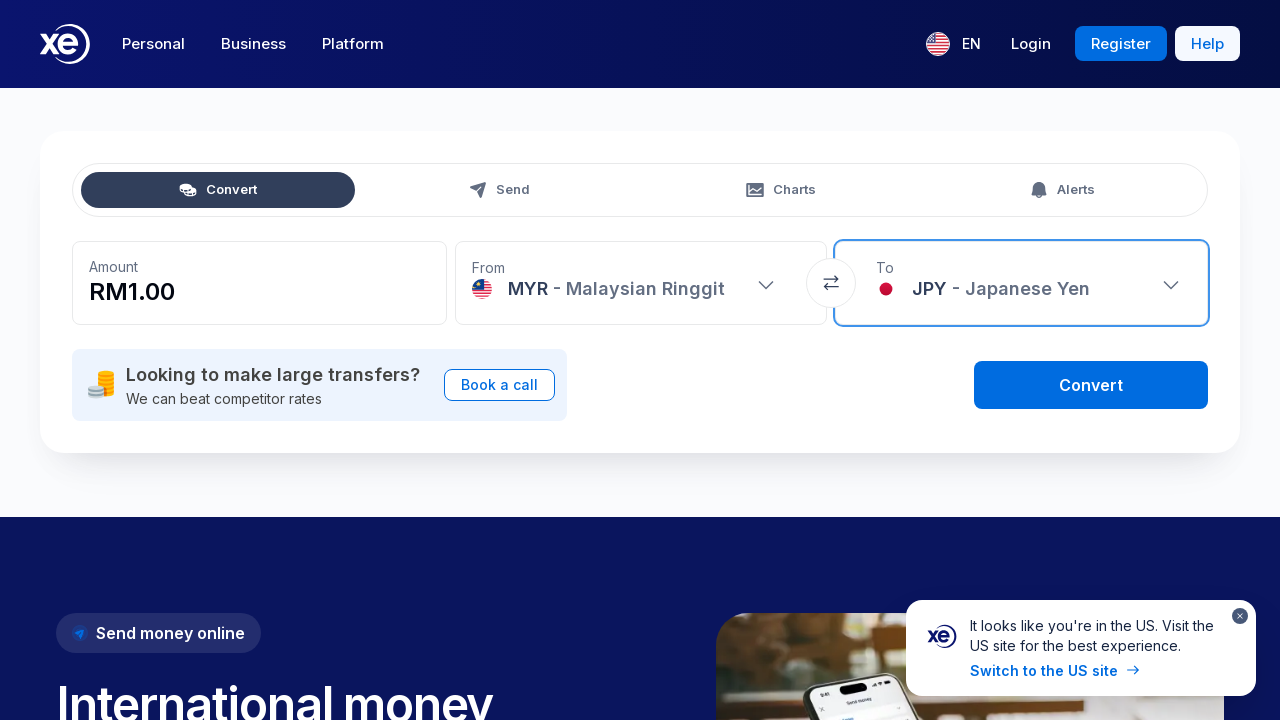

Entered conversion amount '100.00' on input#amount
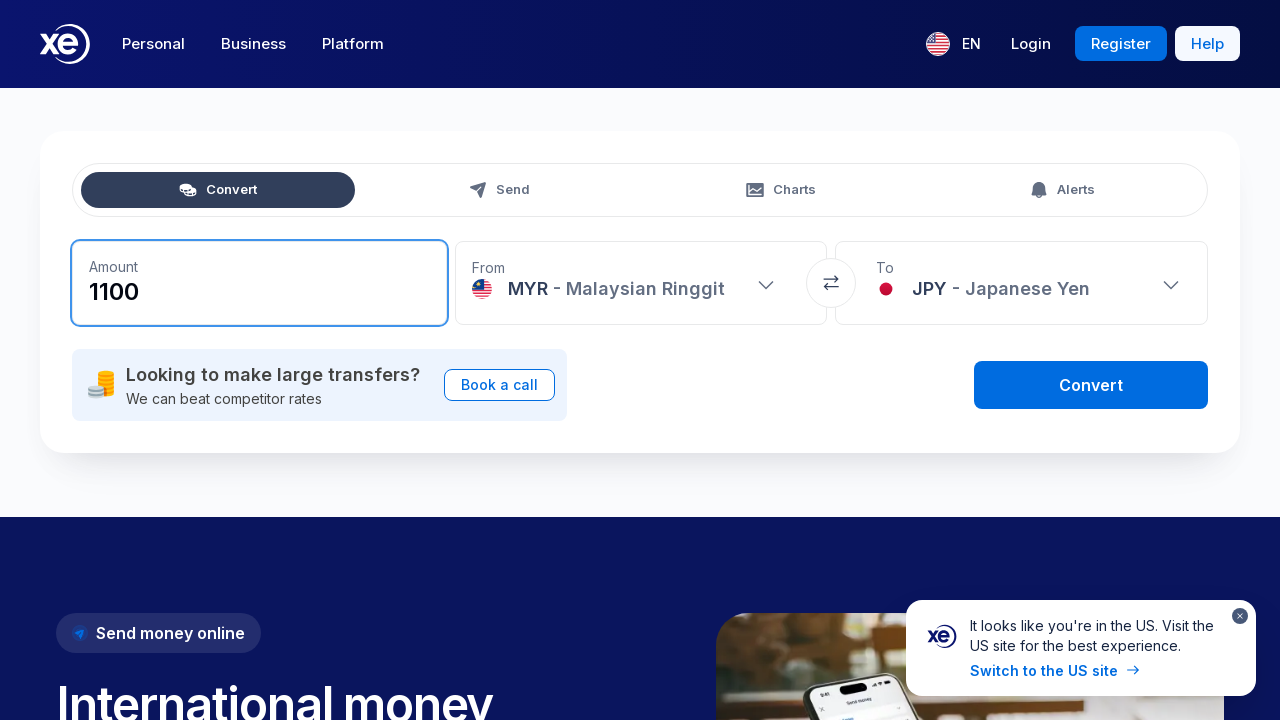

Clicked Convert button to perform currency conversion at (1091, 385) on button:text('Convert')
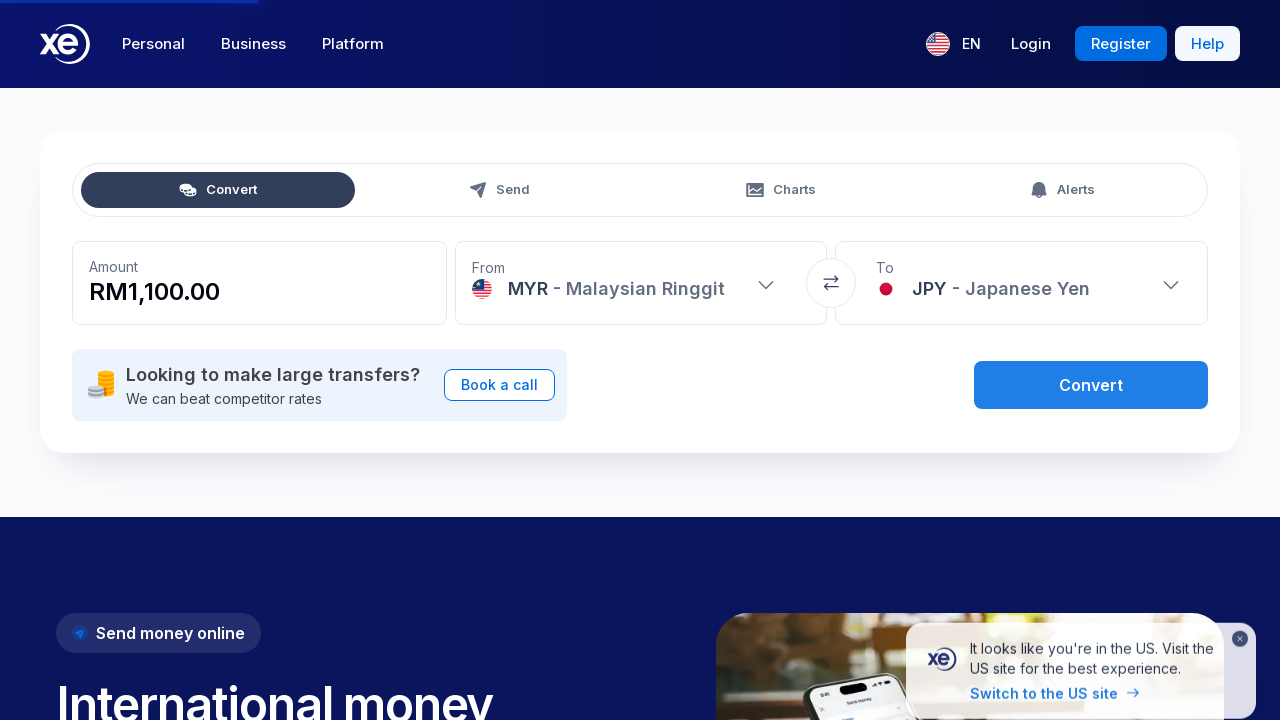

Conversion results loaded successfully
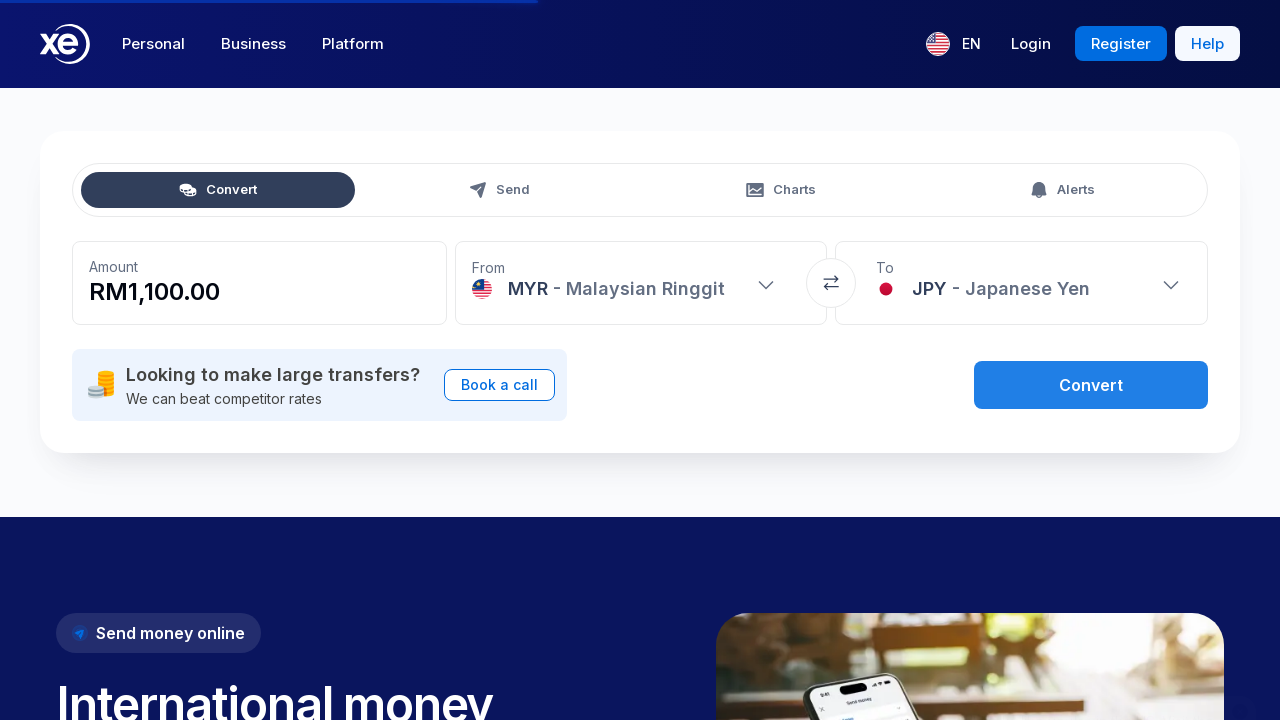

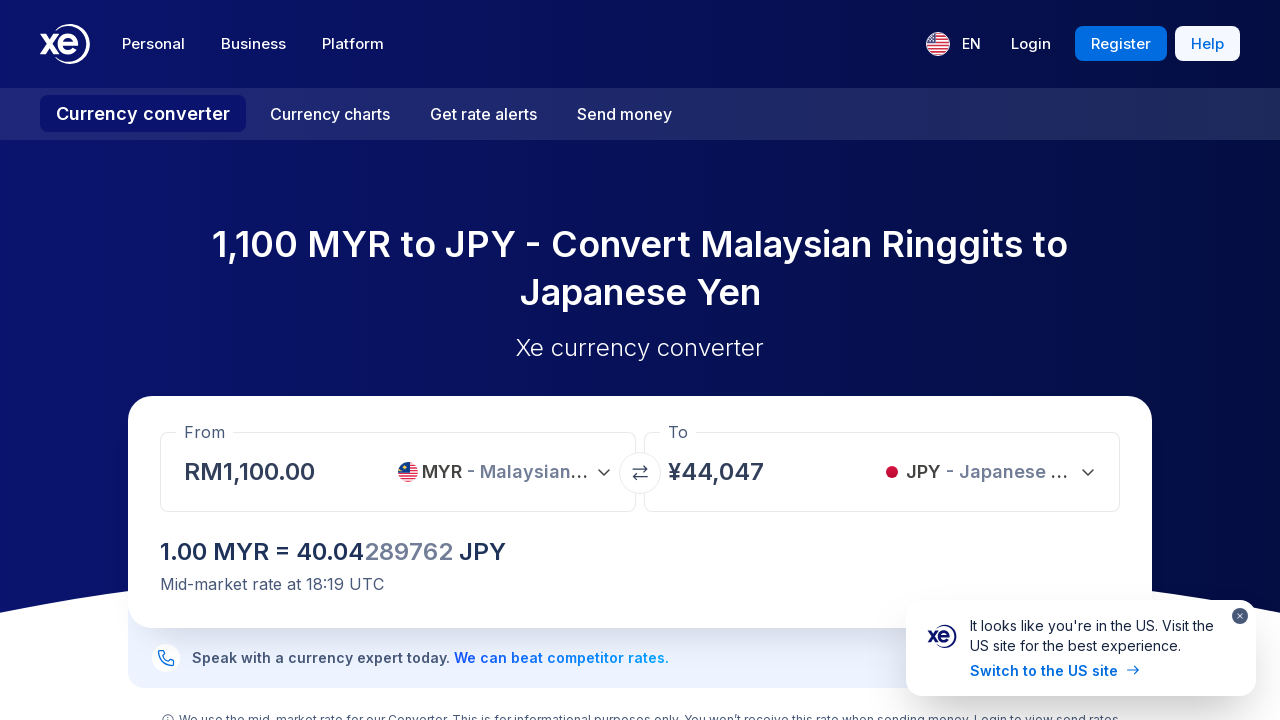